Tests drag and drop functionality by dragging an element from source to target on jQuery UI demo page

Starting URL: https://jqueryui.com/resources/demos/droppable/default.html

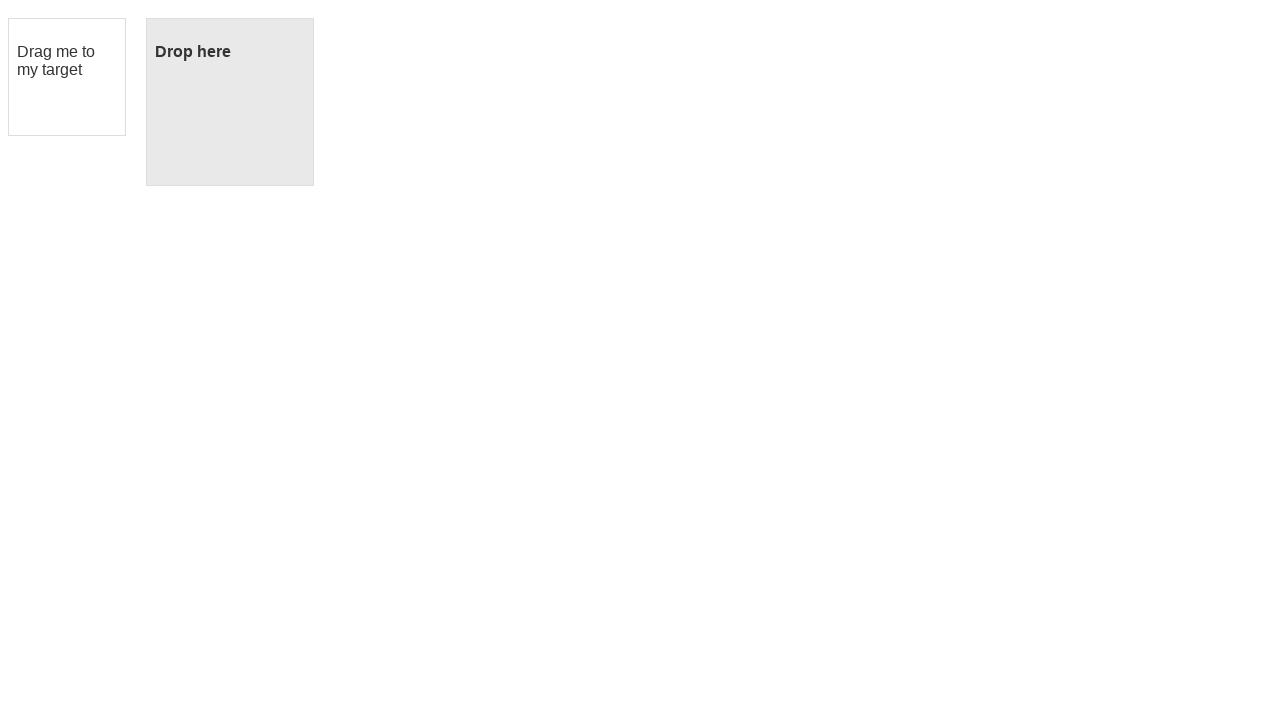

Located draggable element
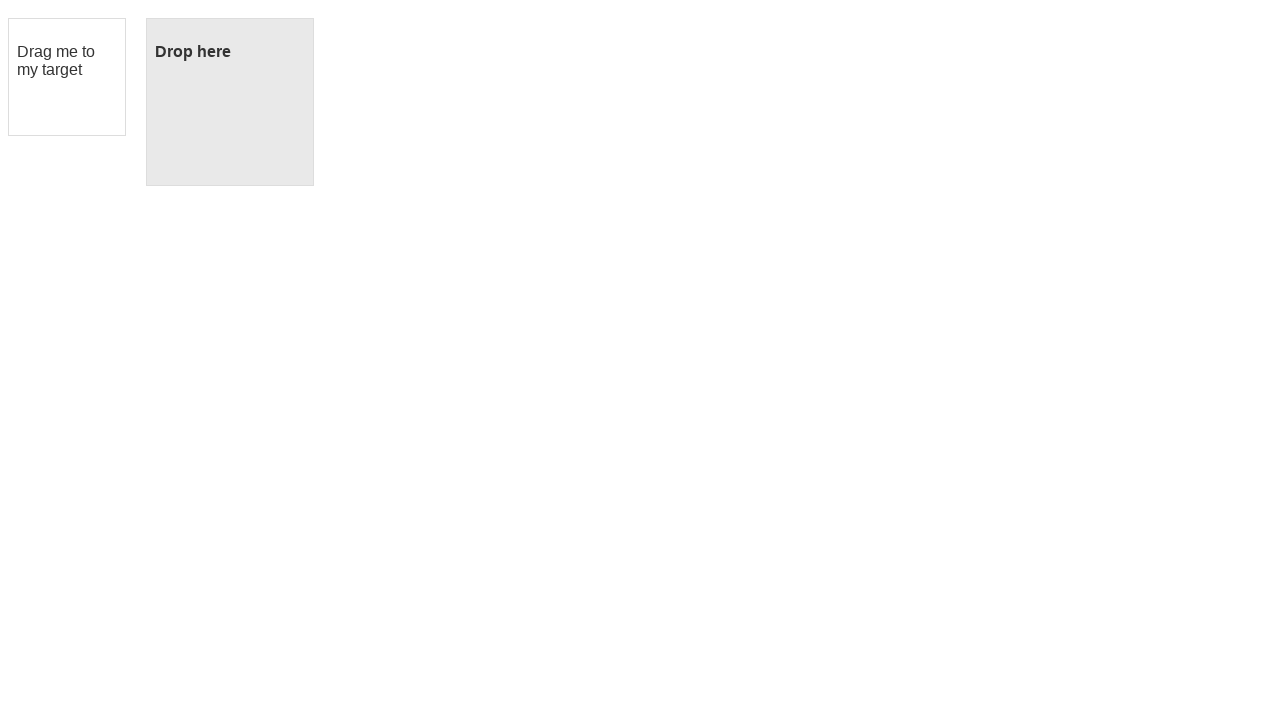

Located droppable target element
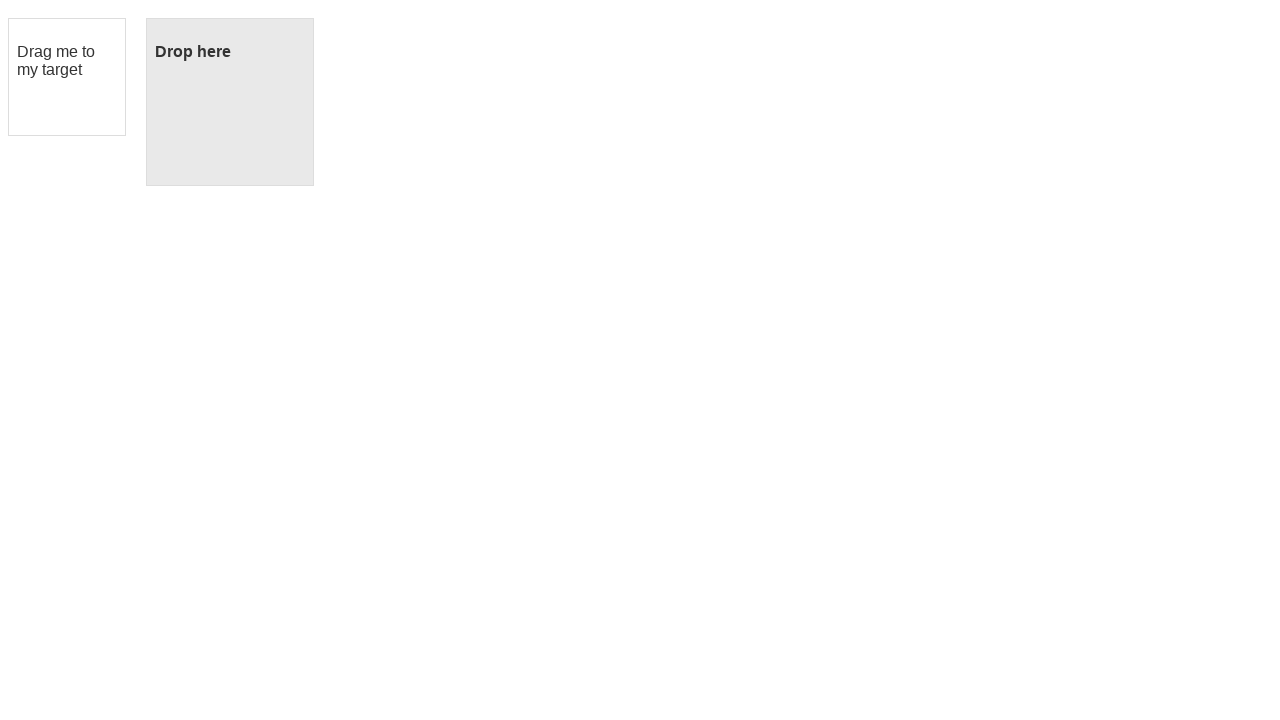

Dragged element from source to target at (230, 102)
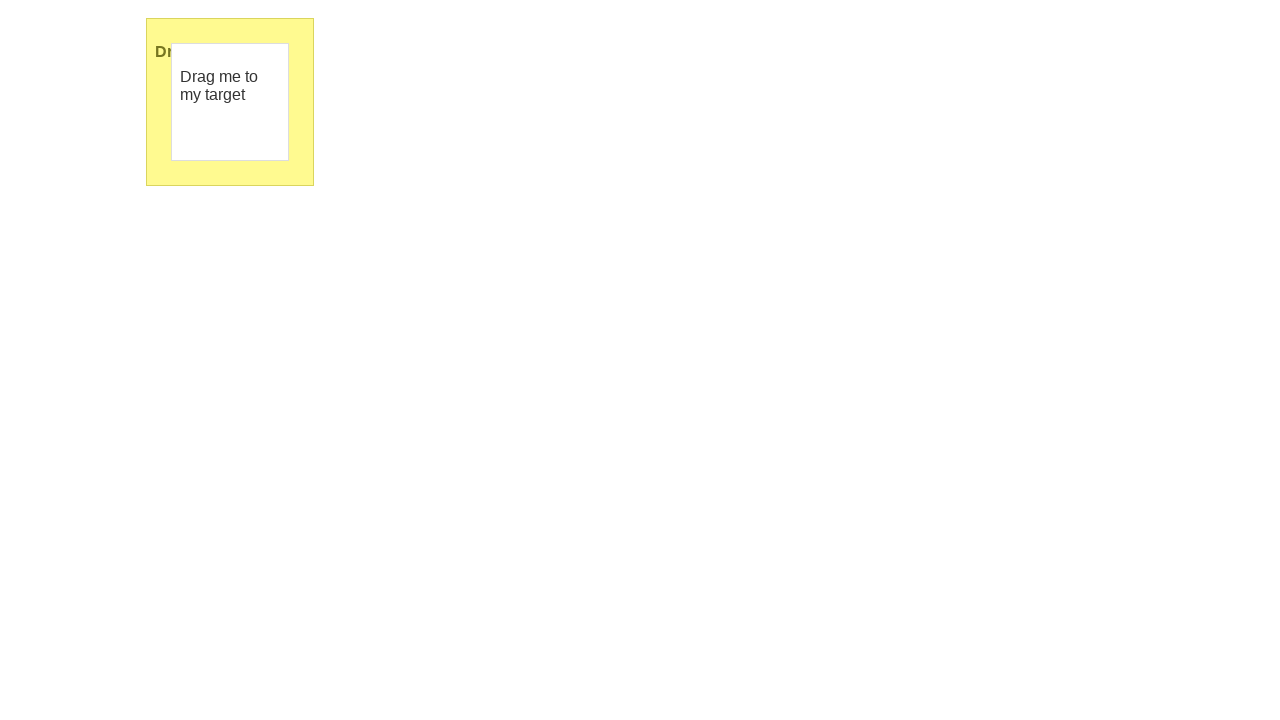

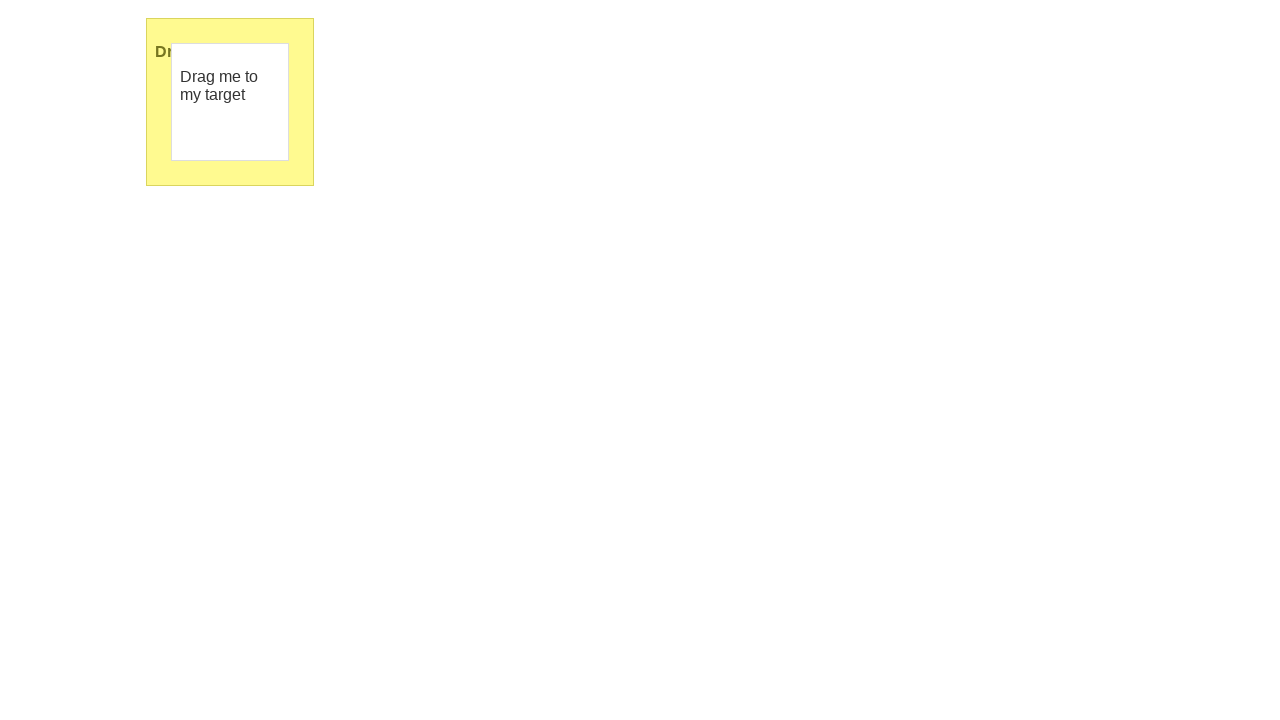